Tests search functionality with normal Russian text "Война и Мир" (War and Peace) on the Labirint bookstore website

Starting URL: https://www.labirint.ru

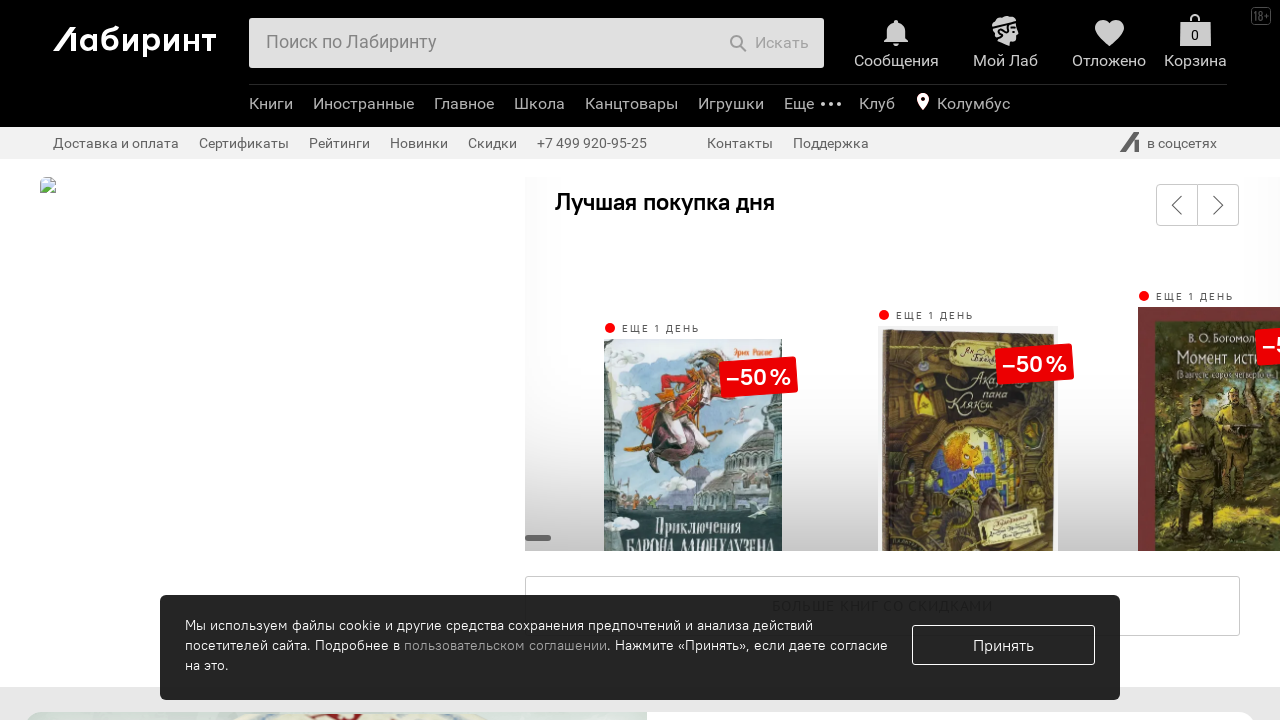

Filled search field with Russian text 'Война и Мир' (War and Peace) on #search-field
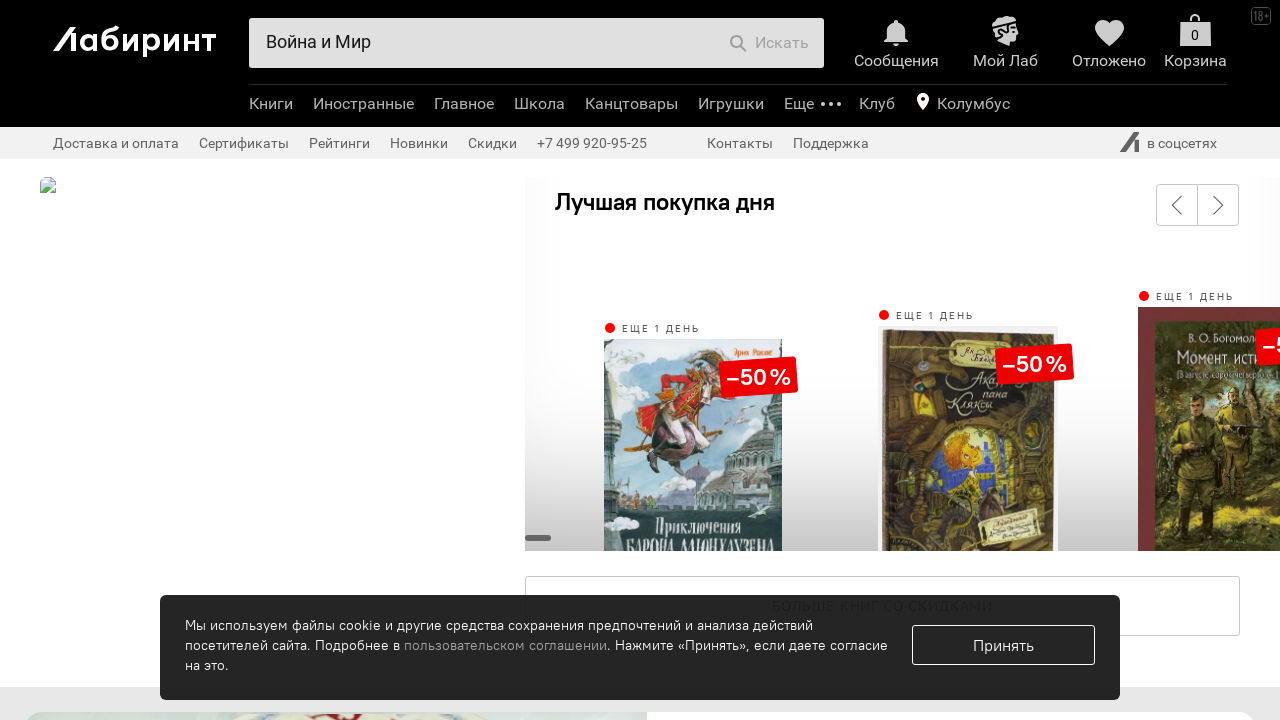

Pressed Enter to submit search form on #search-field
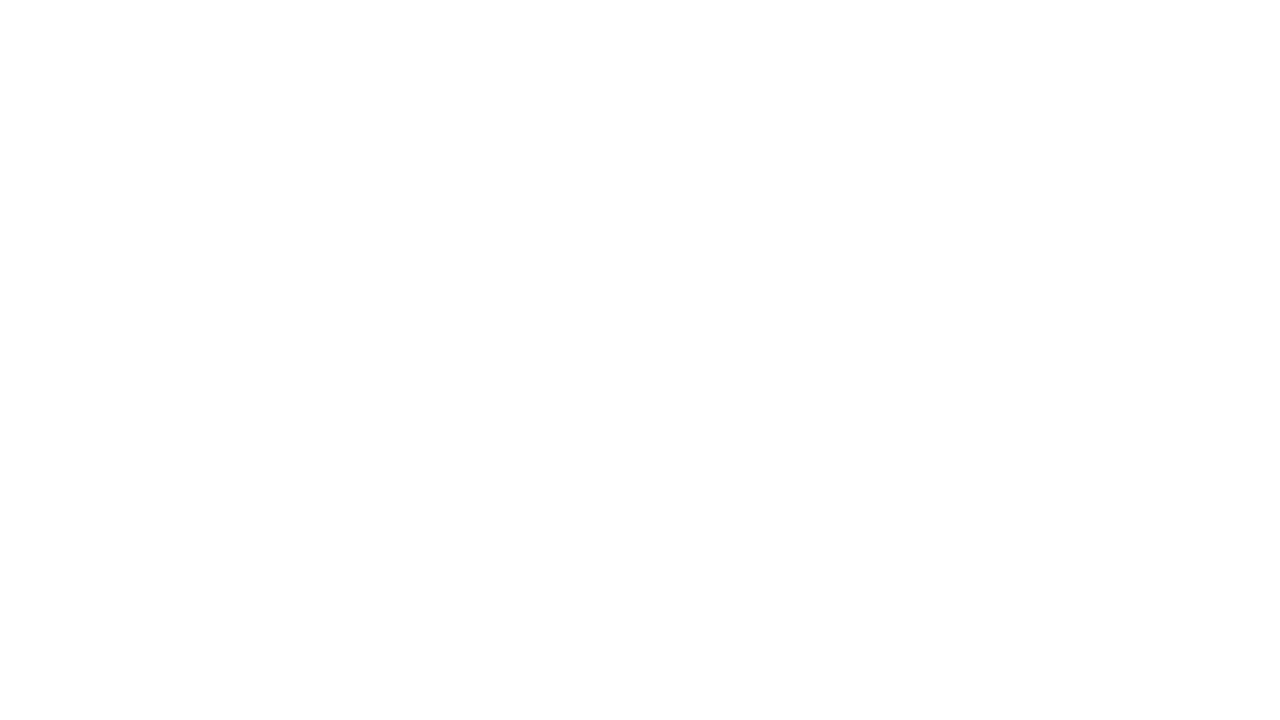

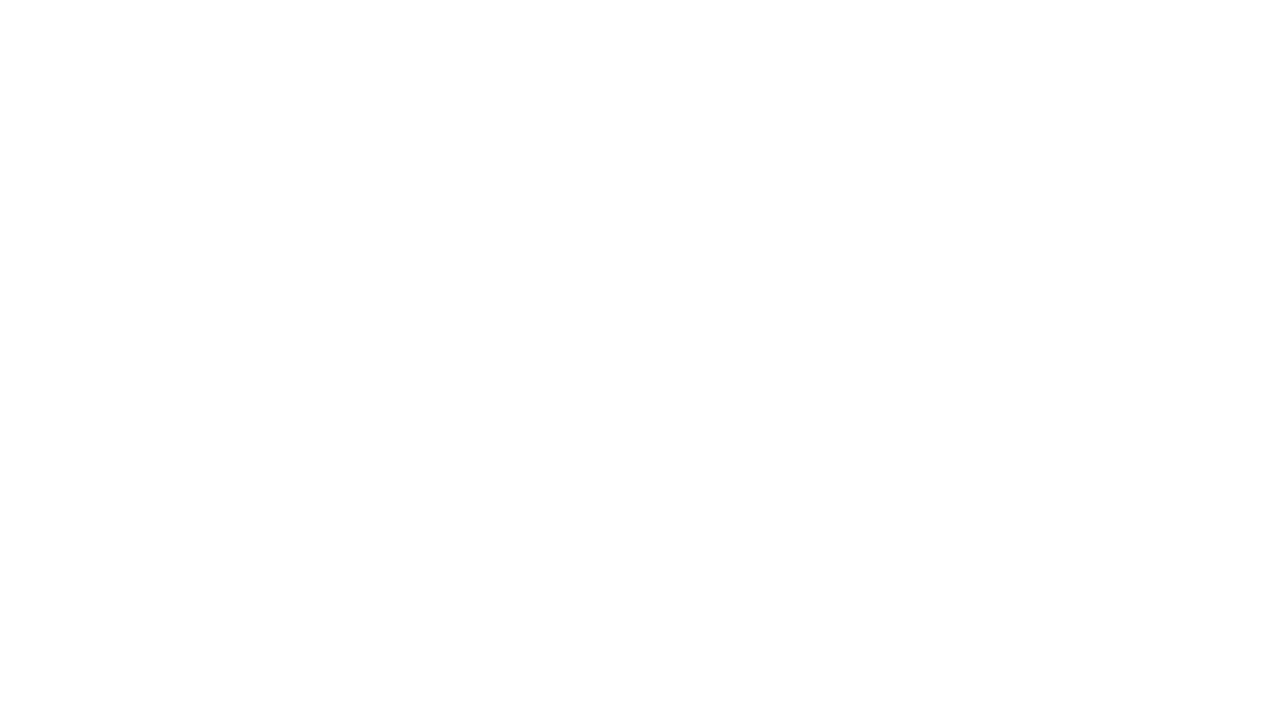